Tests checkbox functionality by verifying initial states, clicking checkboxes to toggle them, and asserting the expected checked/unchecked states after each interaction.

Starting URL: https://the-internet.herokuapp.com/checkboxes

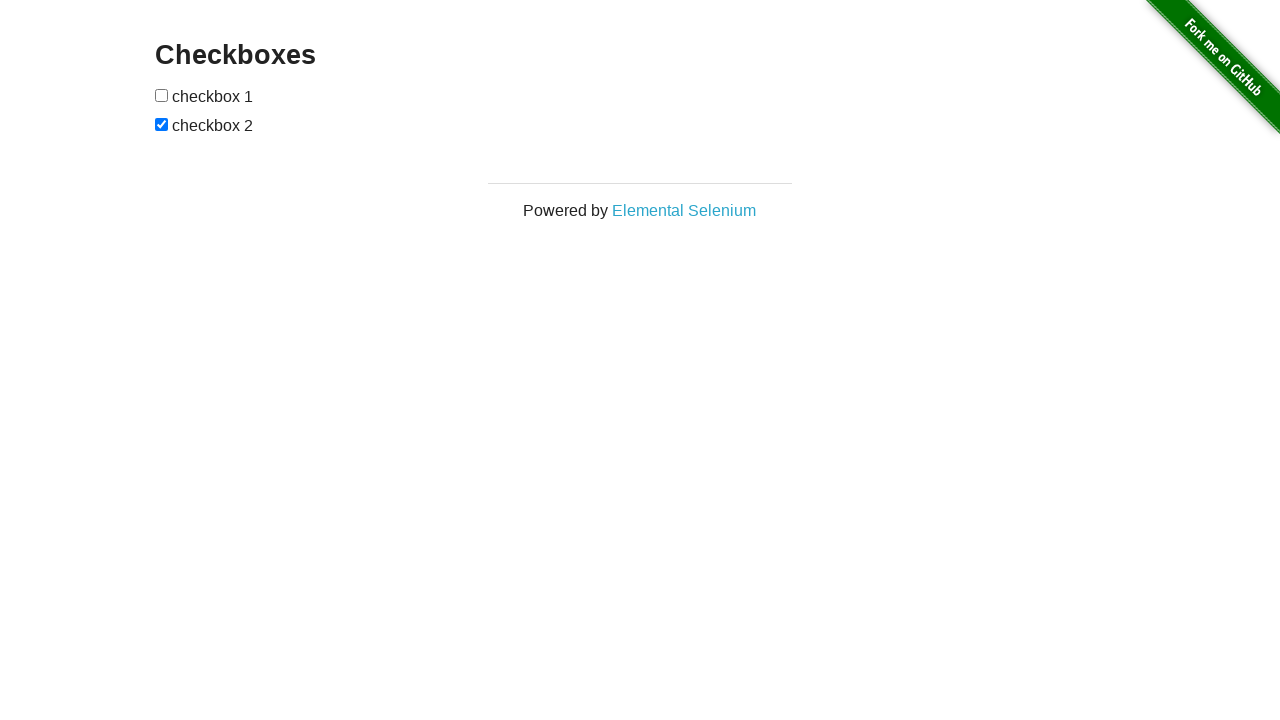

Located all checkboxes on the page
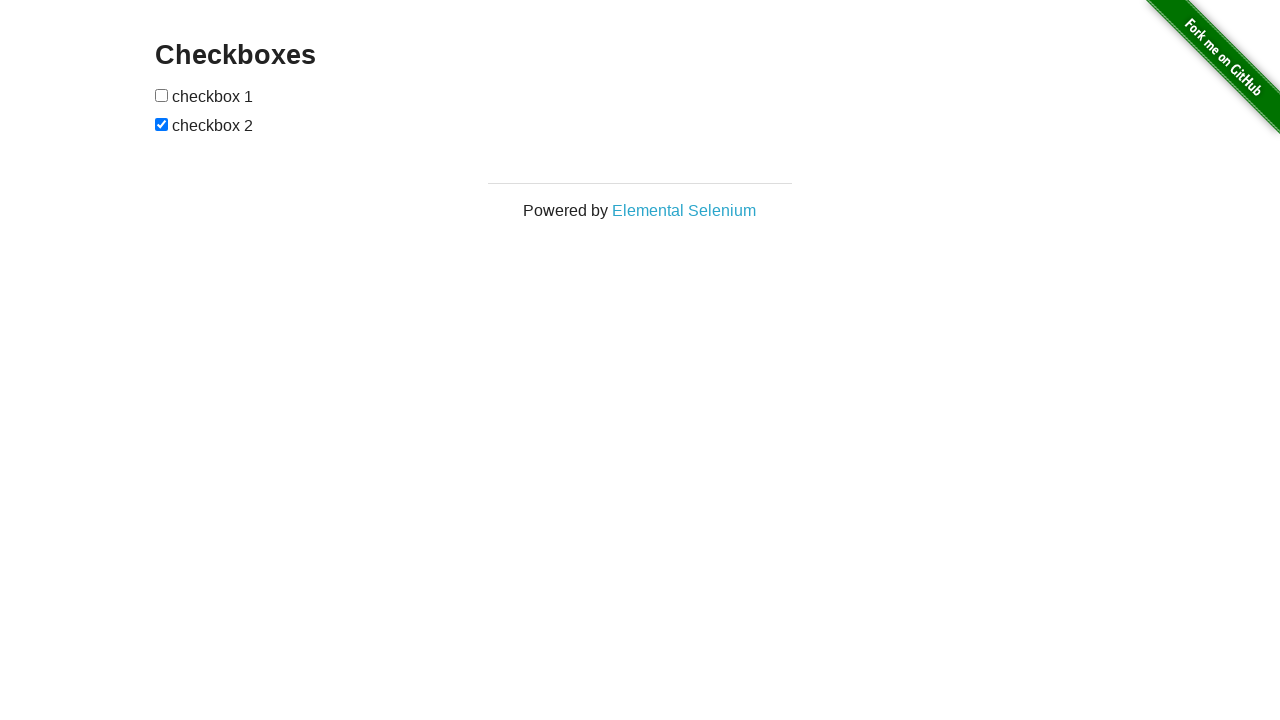

Verified first checkbox is not checked initially
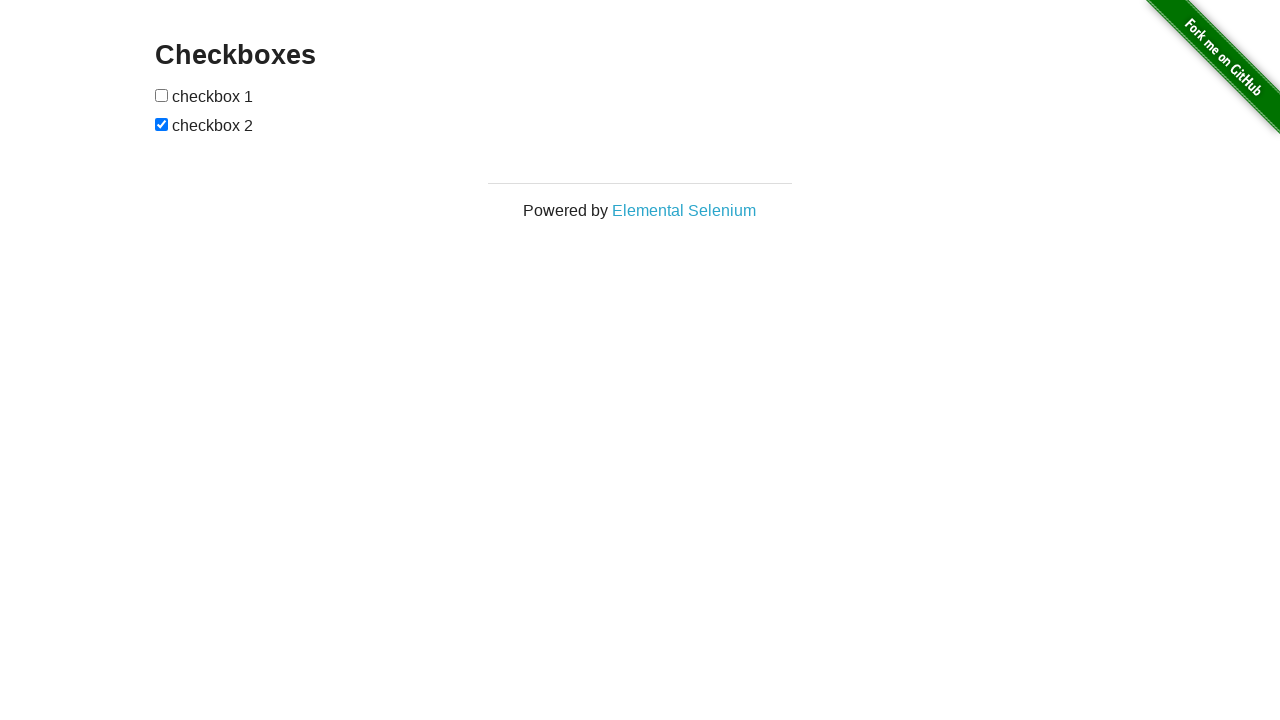

Clicked first checkbox to select it at (162, 95) on [type=checkbox] >> nth=0
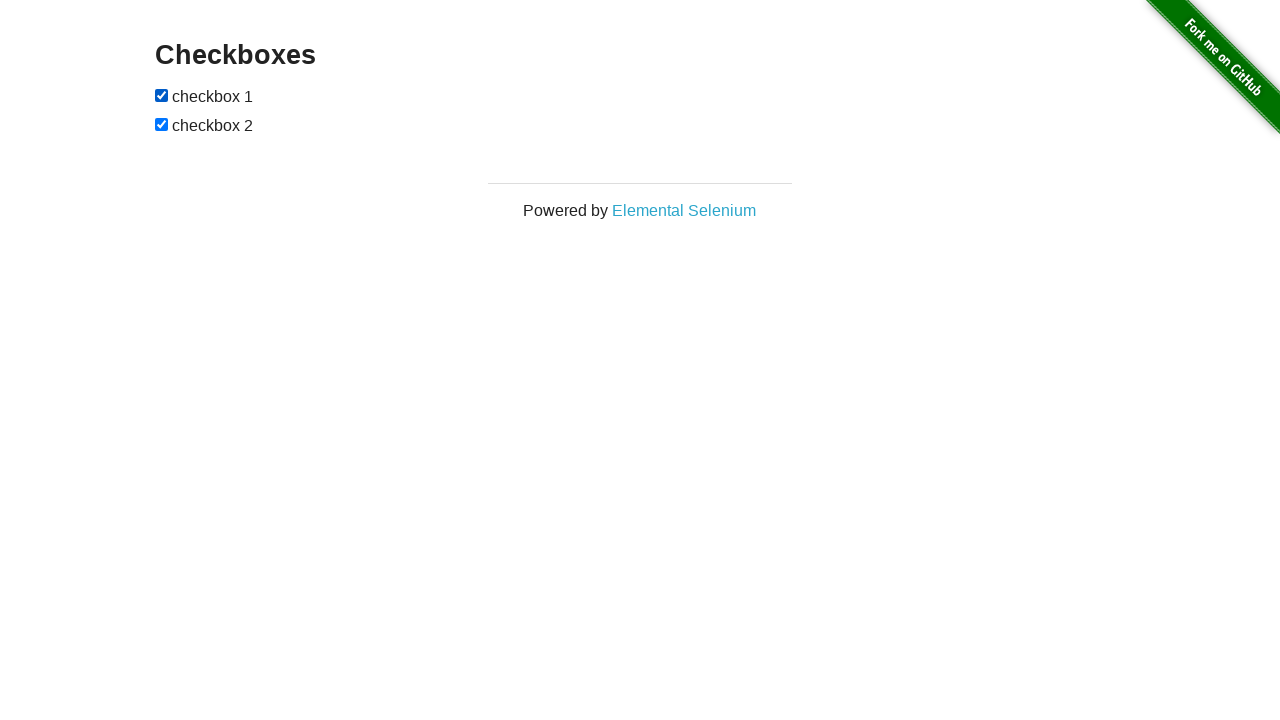

Verified first checkbox is now checked
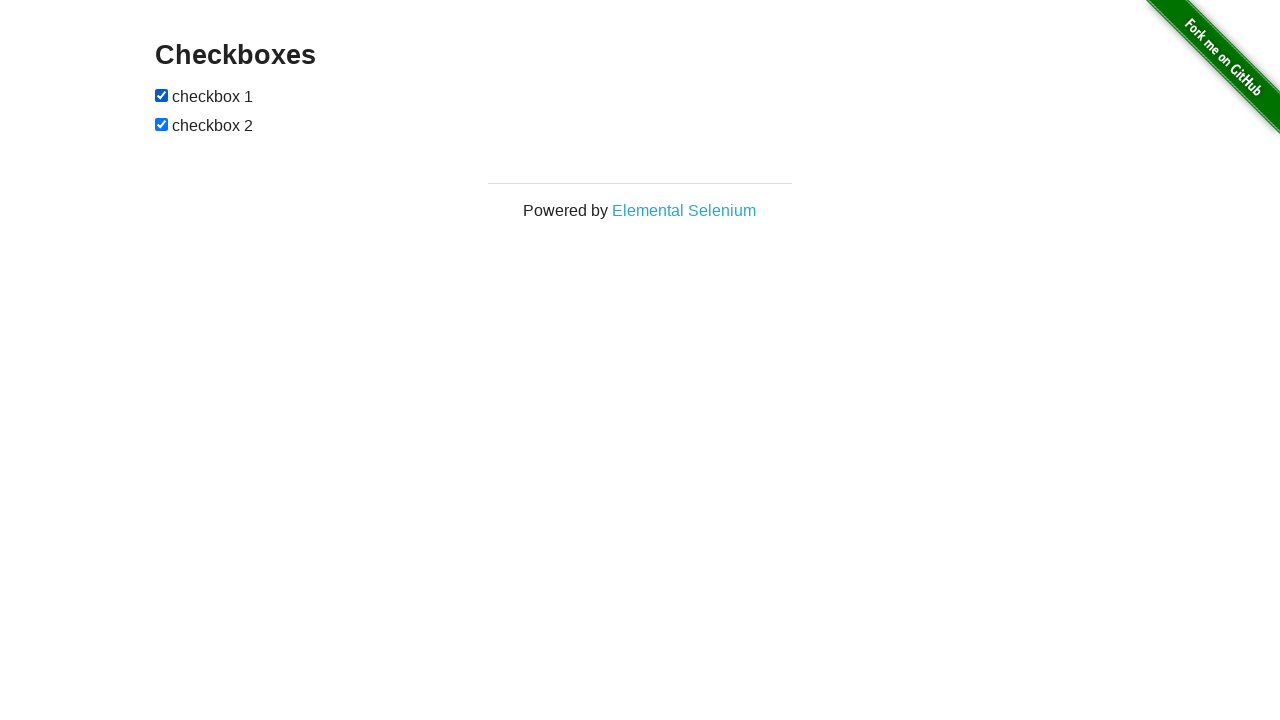

Verified second checkbox is checked initially
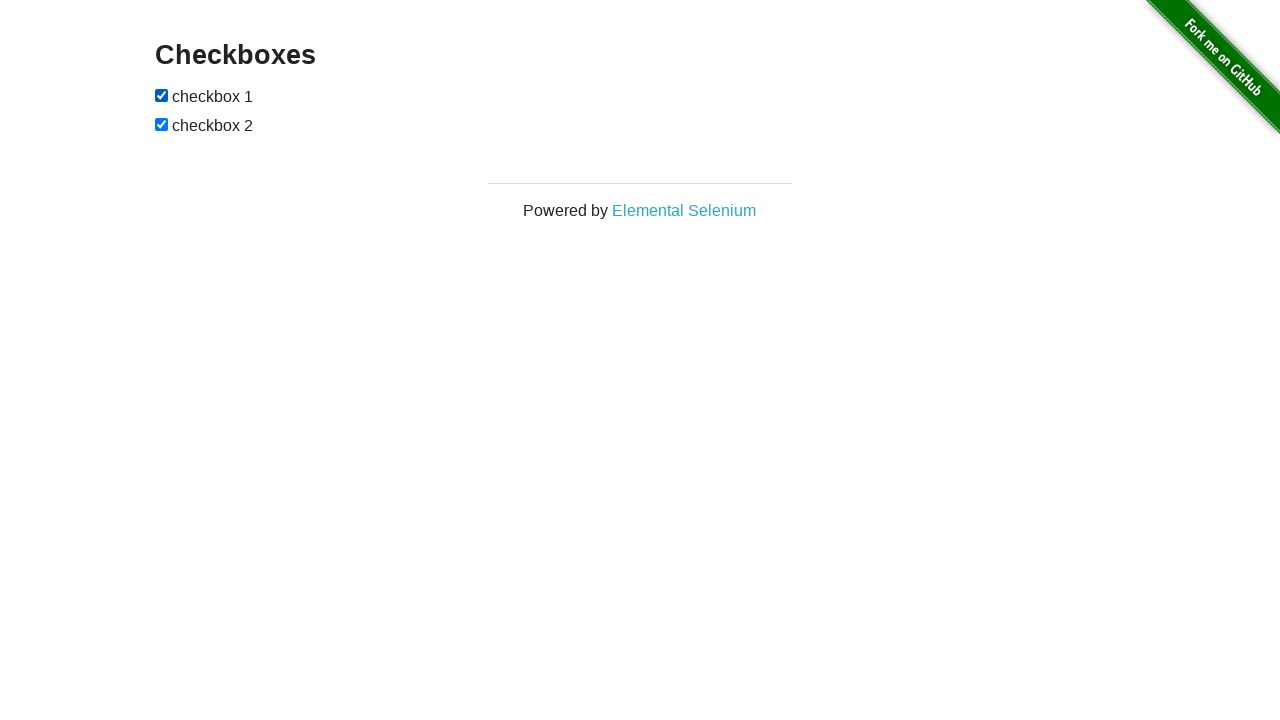

Clicked second checkbox to deselect it at (162, 124) on [type=checkbox] >> nth=1
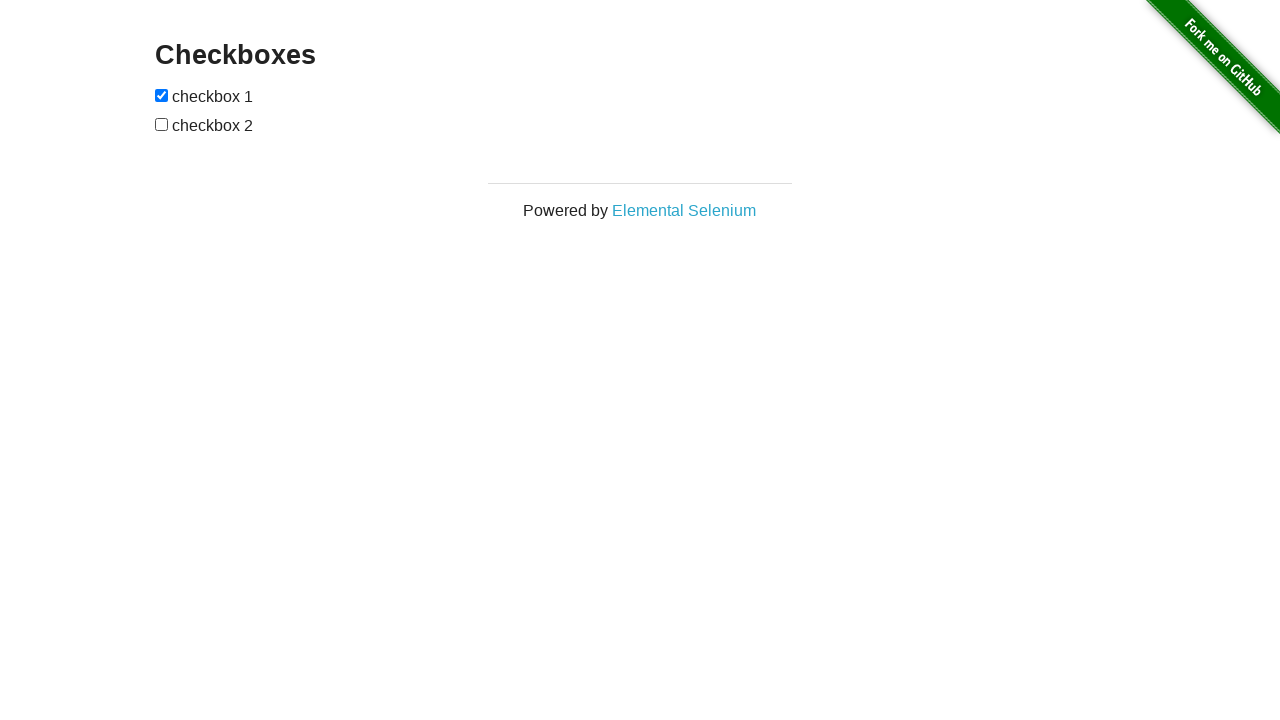

Verified second checkbox is now unchecked
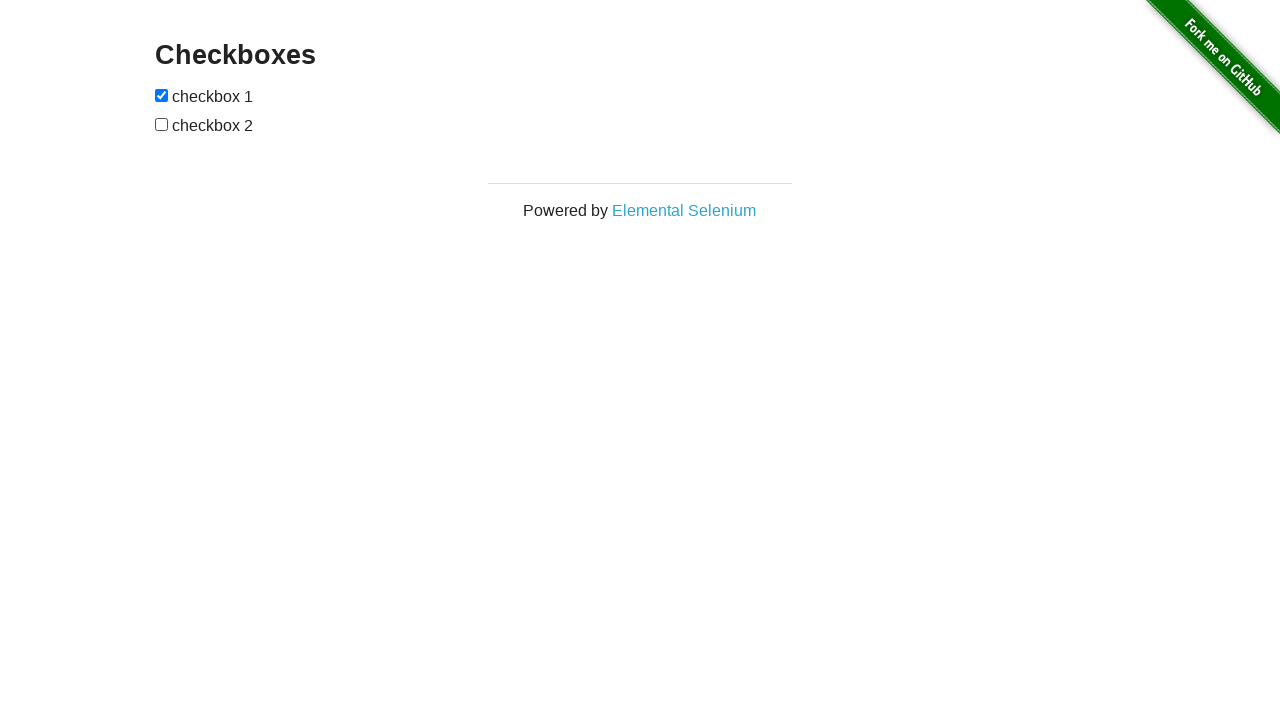

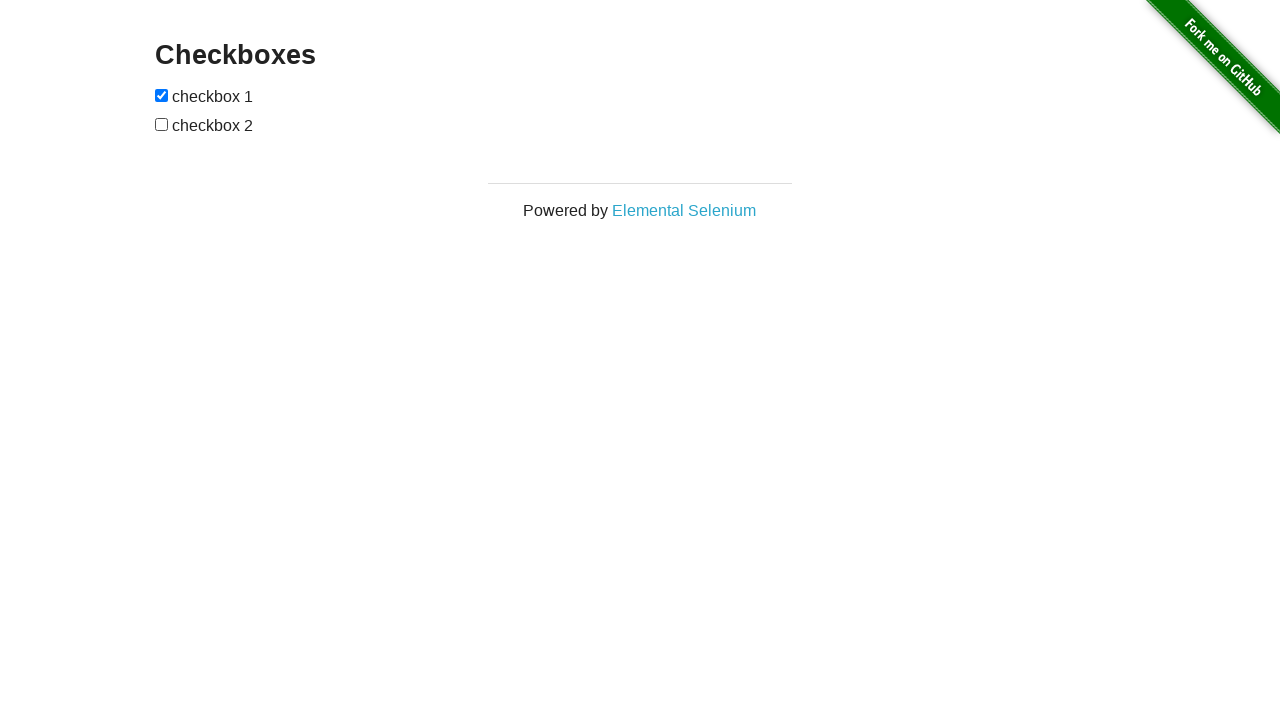